Tests alert handling by clicking a button that triggers an alert and then accepting/dismissing the alert dialog

Starting URL: https://formy-project.herokuapp.com/switch-window

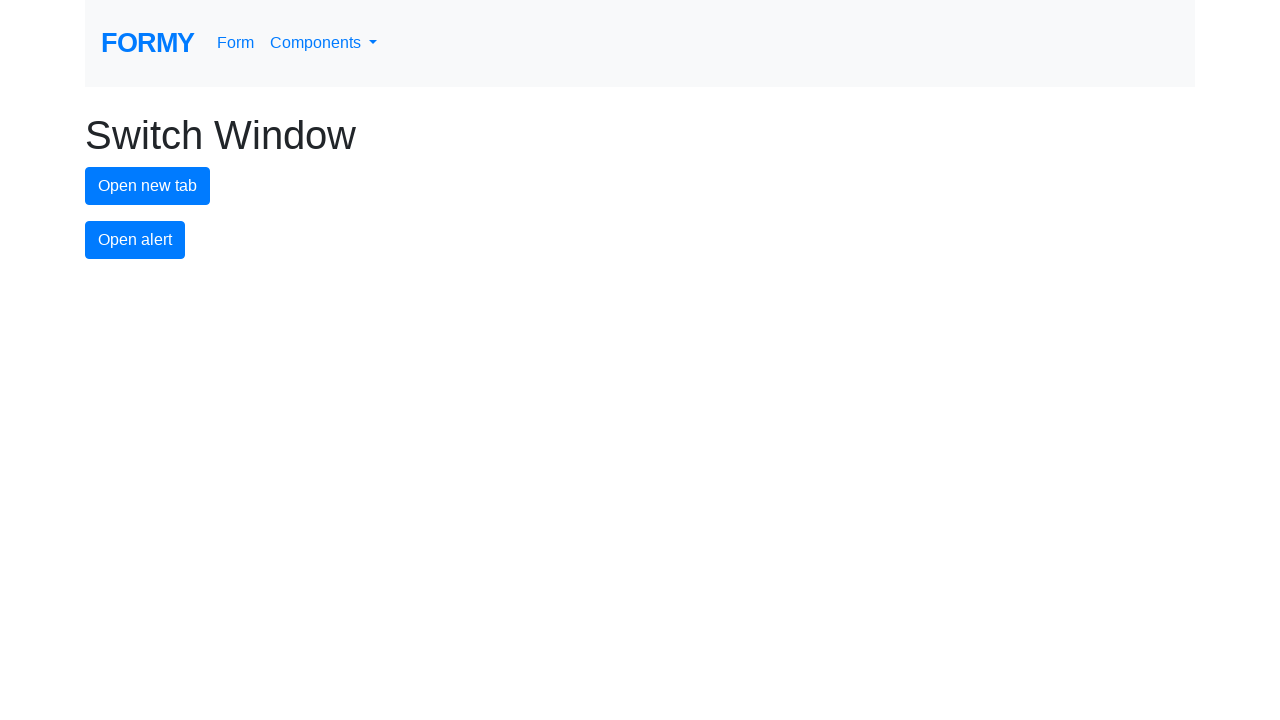

Clicked alert button to trigger alert dialog at (135, 240) on #alert-button
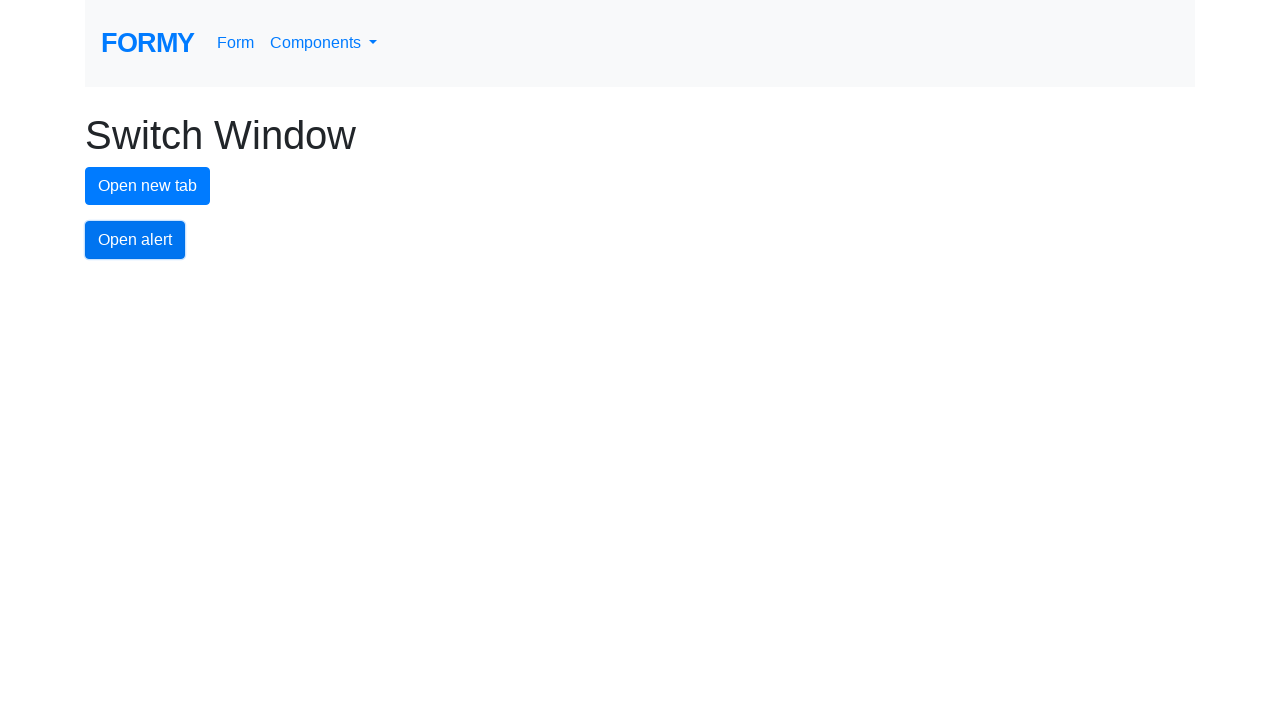

Set up dialog handler to accept alerts
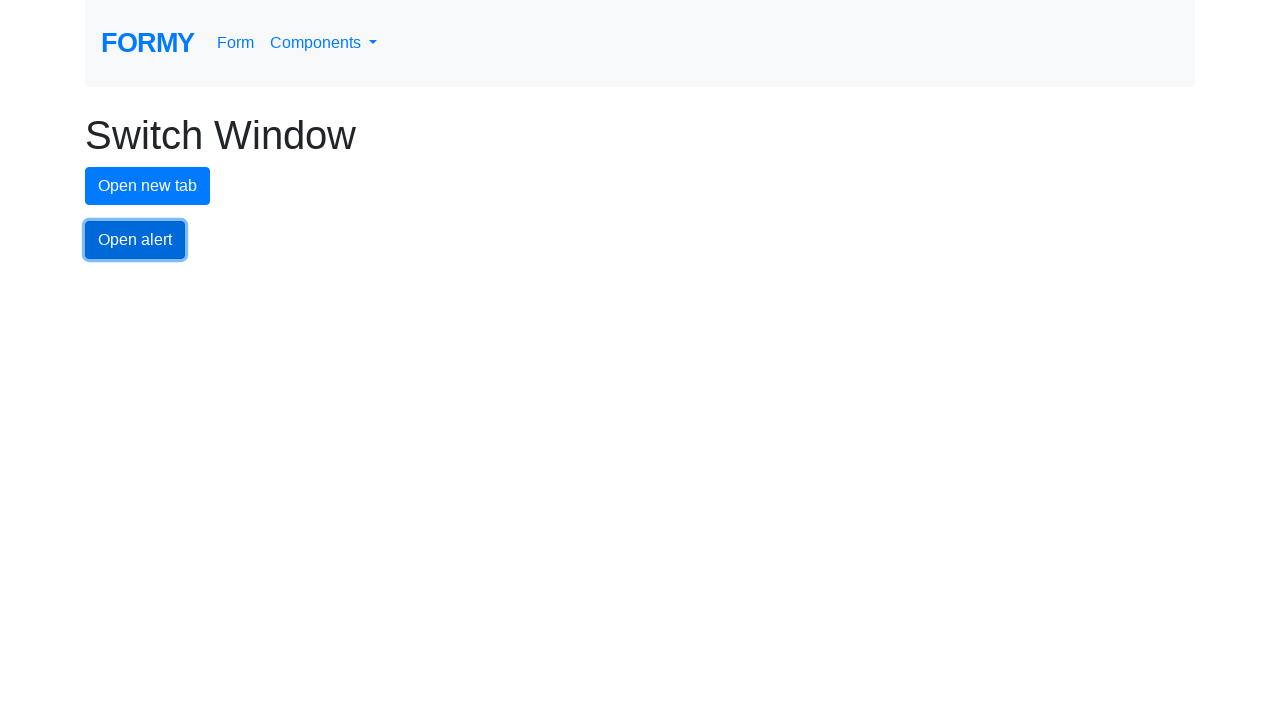

Set up one-time dialog handler to accept alert
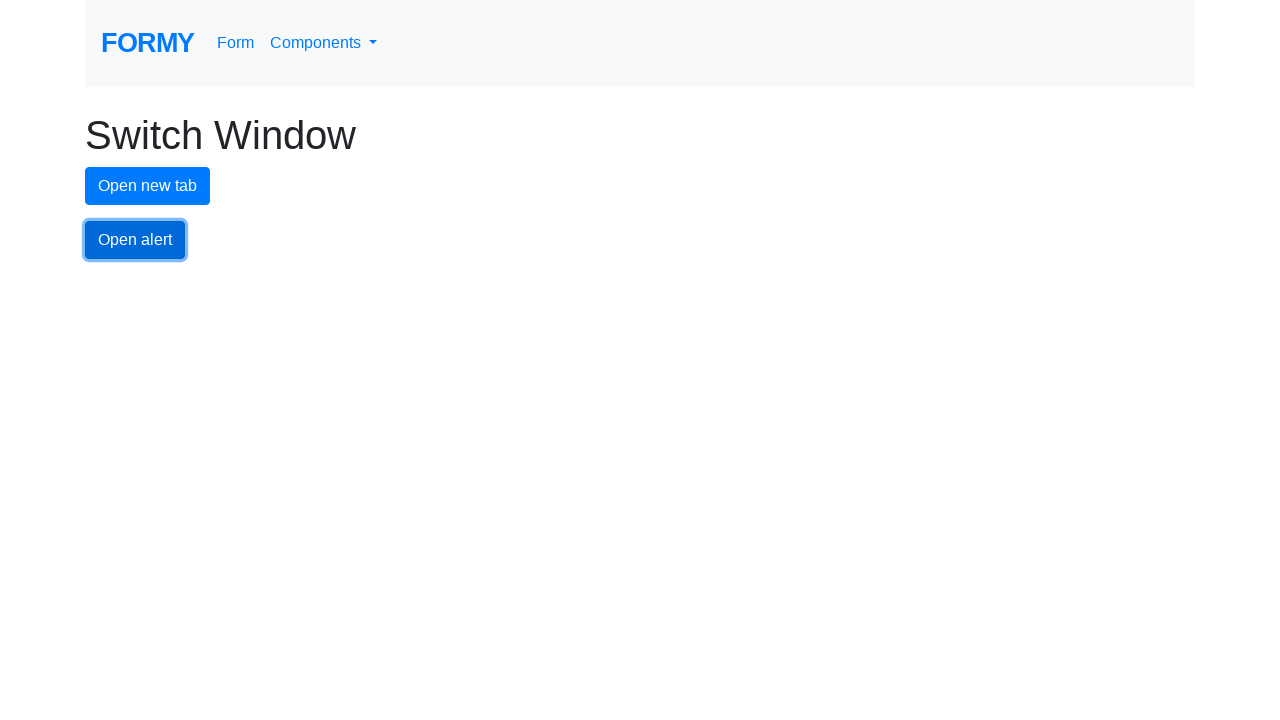

Clicked alert button again to trigger alert dialog at (135, 240) on #alert-button
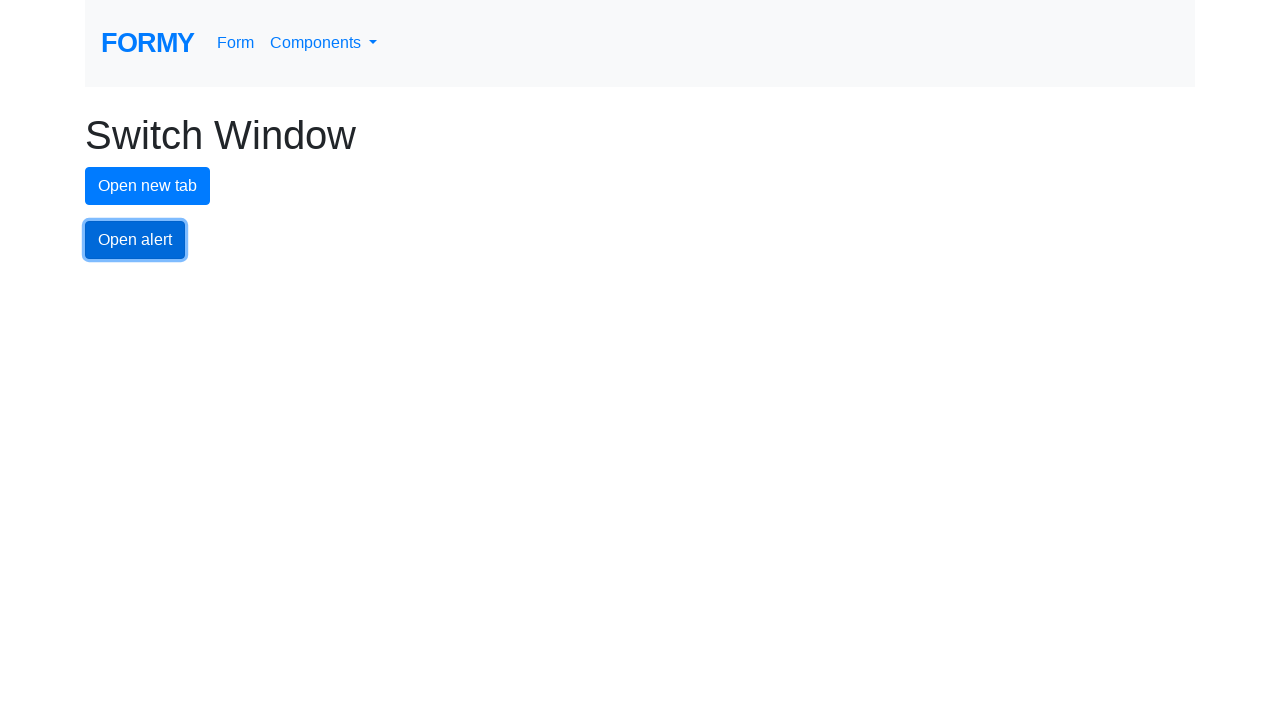

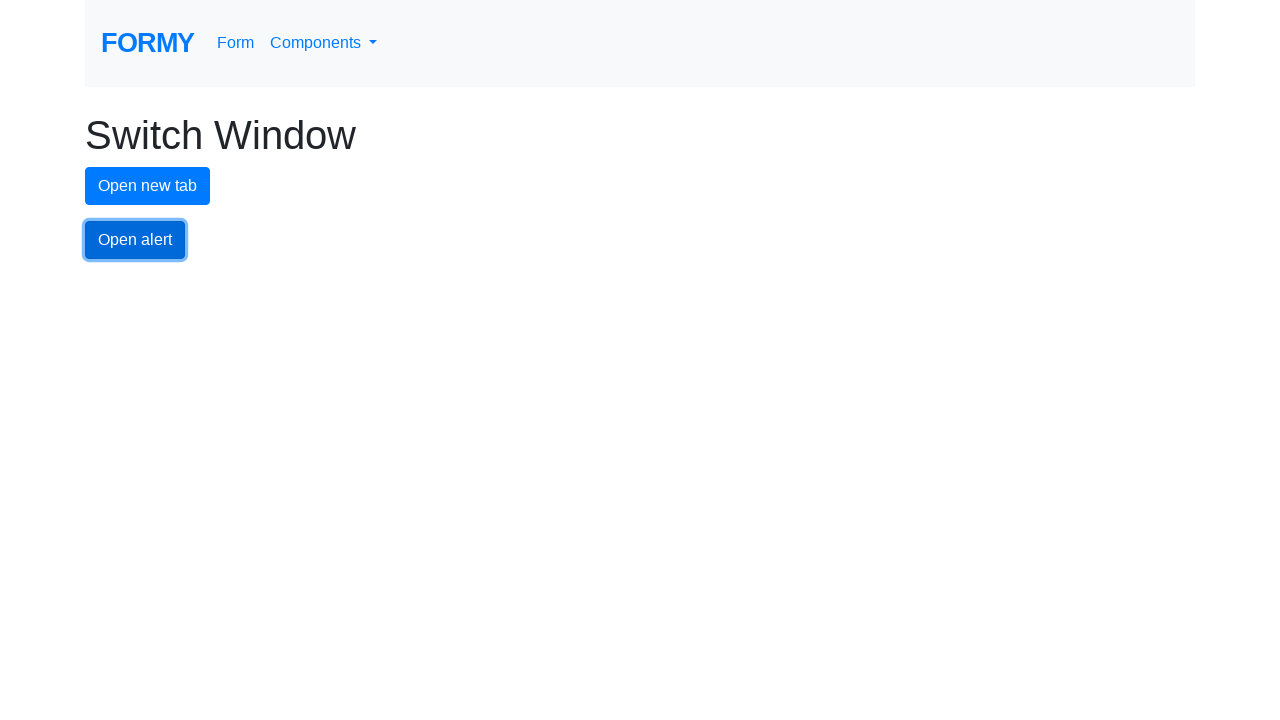